Tests login form validation by submitting with a username but empty password field, verifying the appropriate error message is displayed

Starting URL: https://www.saucedemo.com/

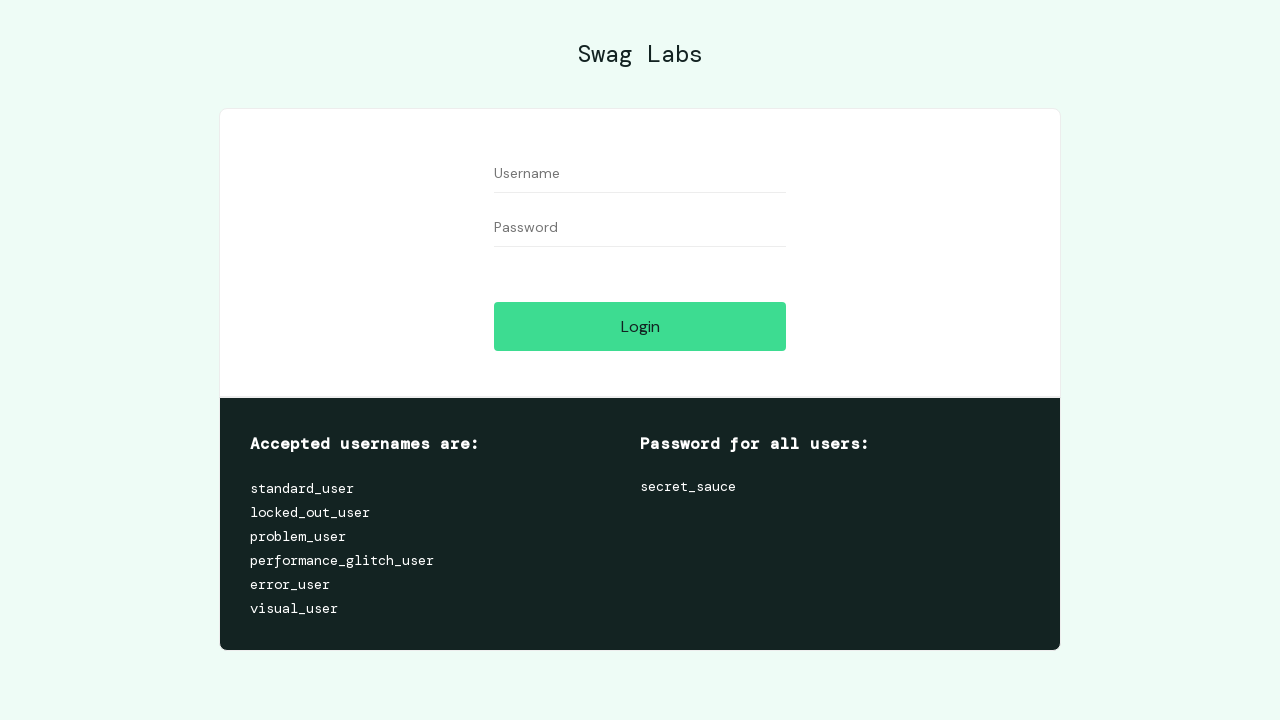

Filled username field with 'Juris' on #user-name
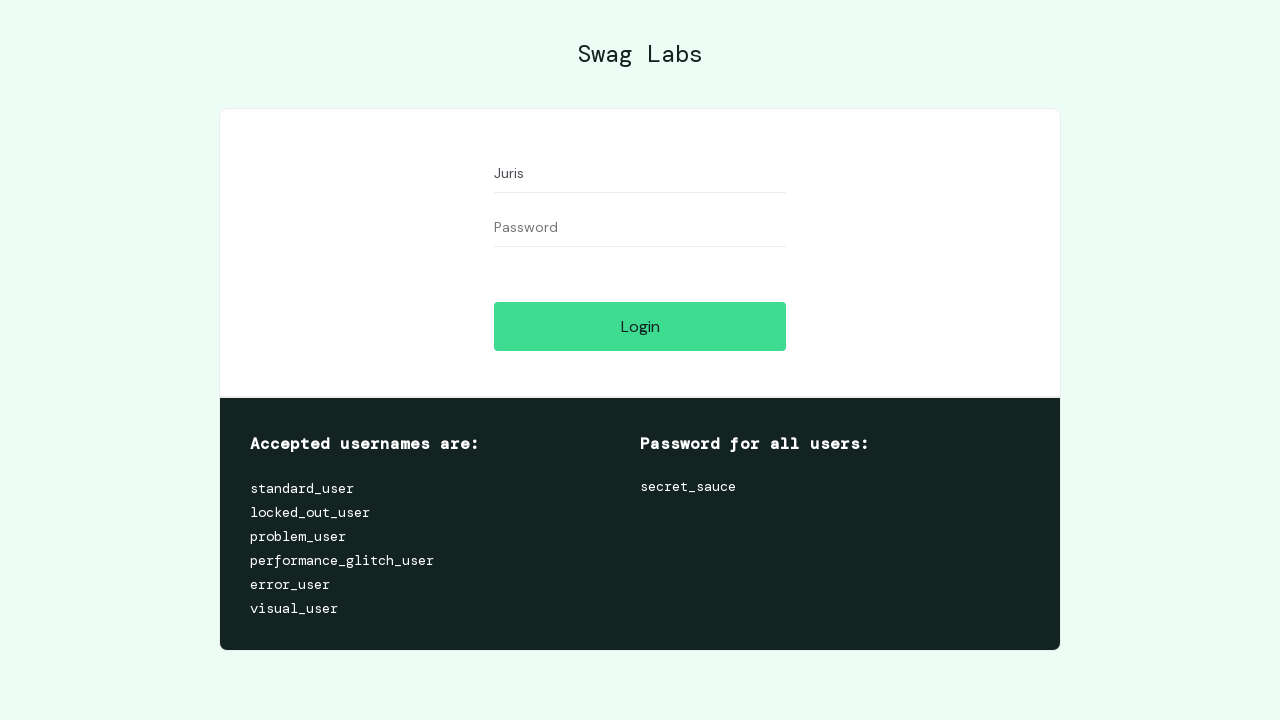

Clicked login button with empty password field at (640, 326) on .submit-button
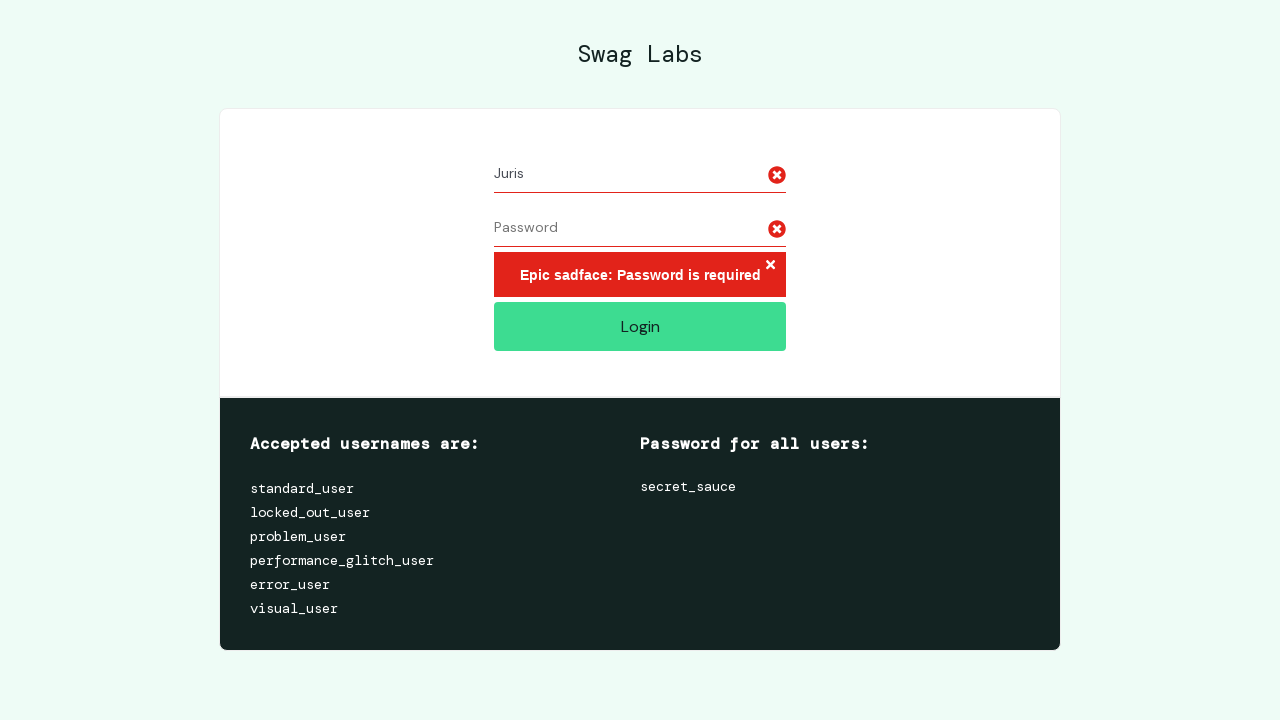

Error message appeared indicating empty password validation
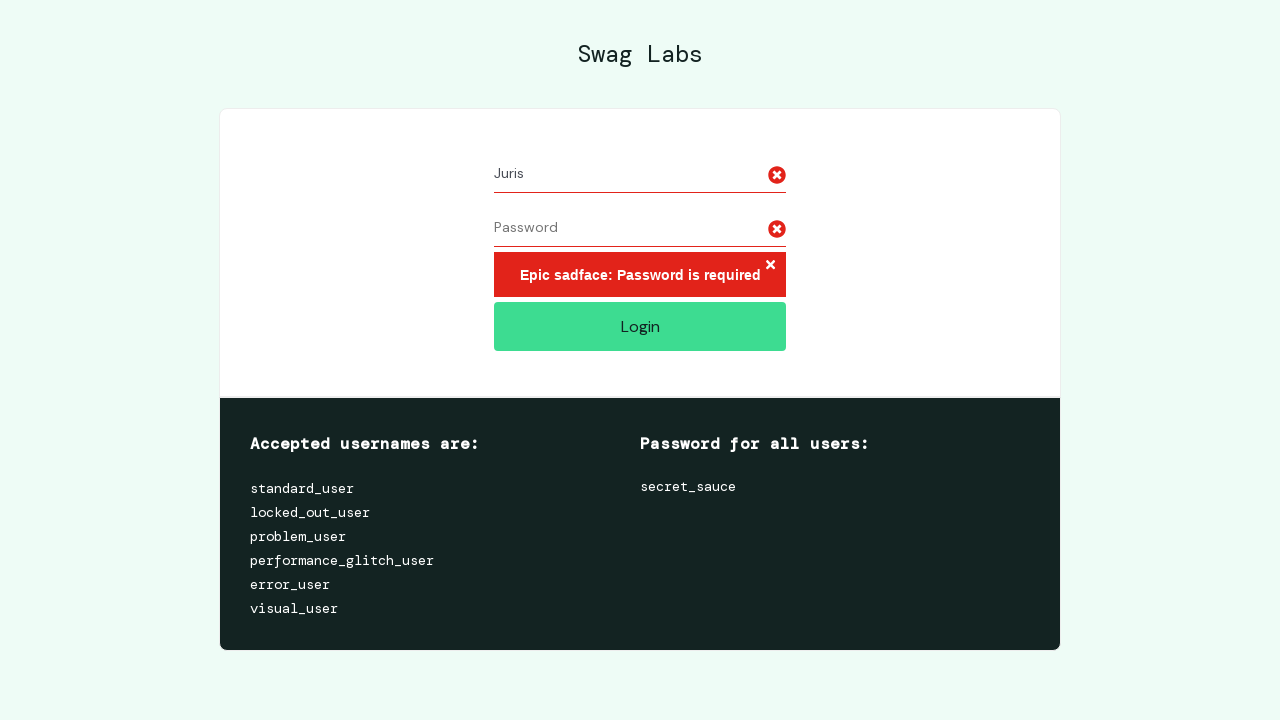

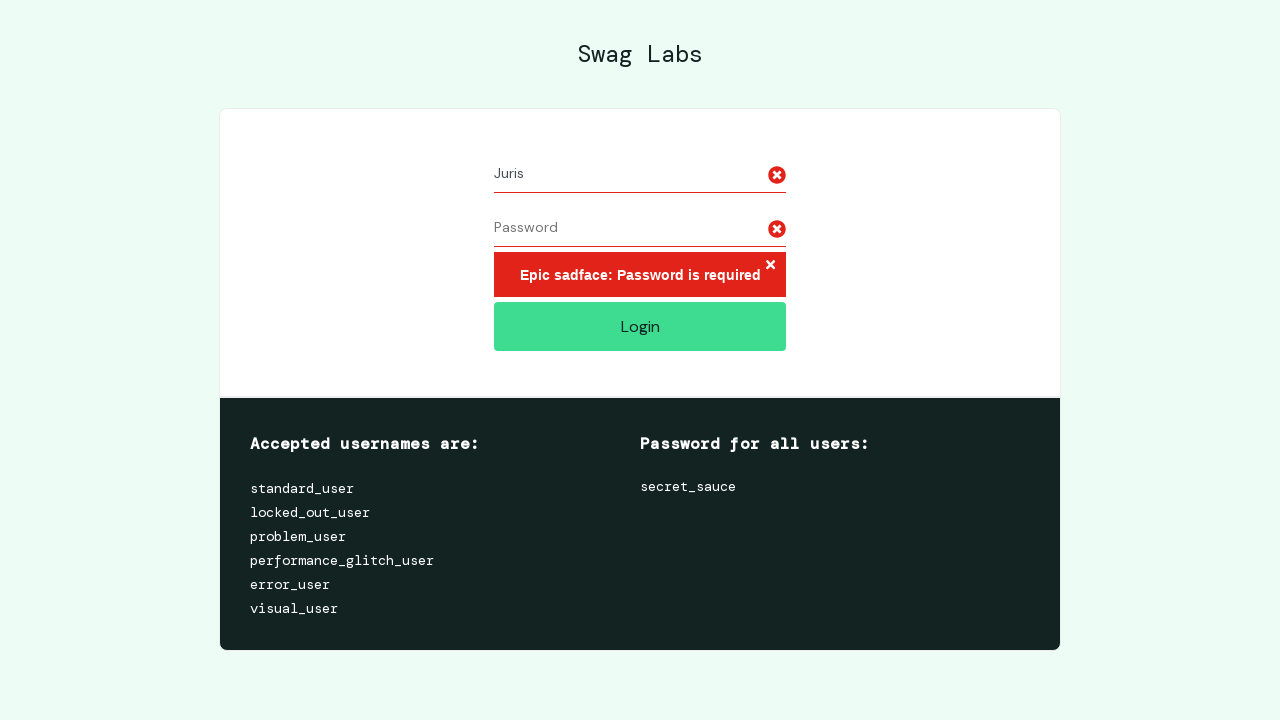